Tests submitting an empty input field and verifies that the download link is not visible due to required field validation

Starting URL: https://portugate.pt/audio/

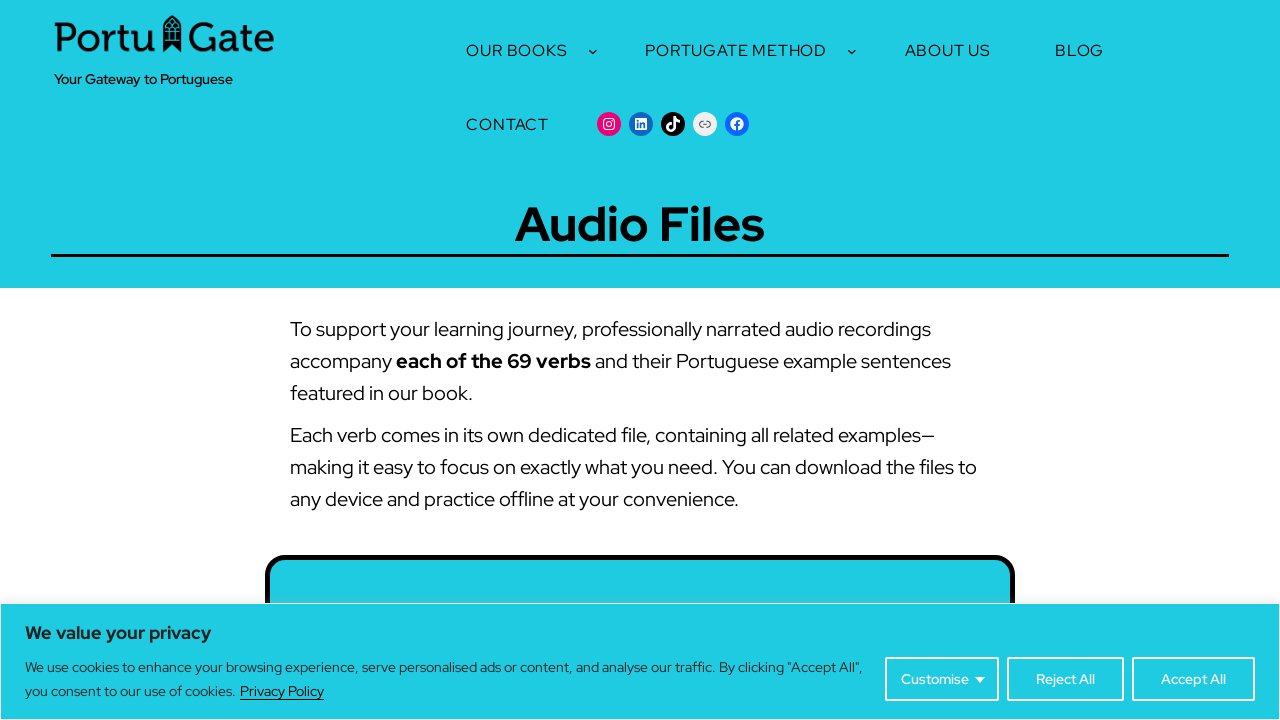

Filled audio code input field with empty string on #audio-code
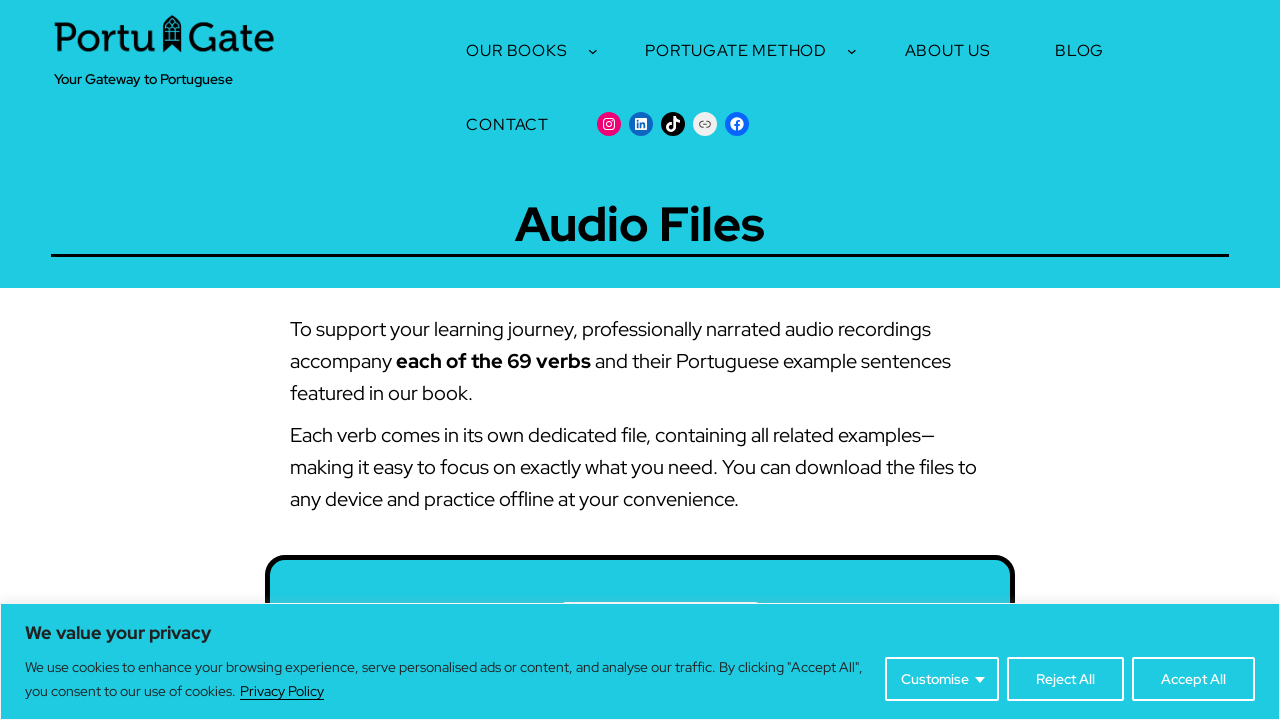

Clicked submit button on audio form at (814, 360) on #audio-form > p > button
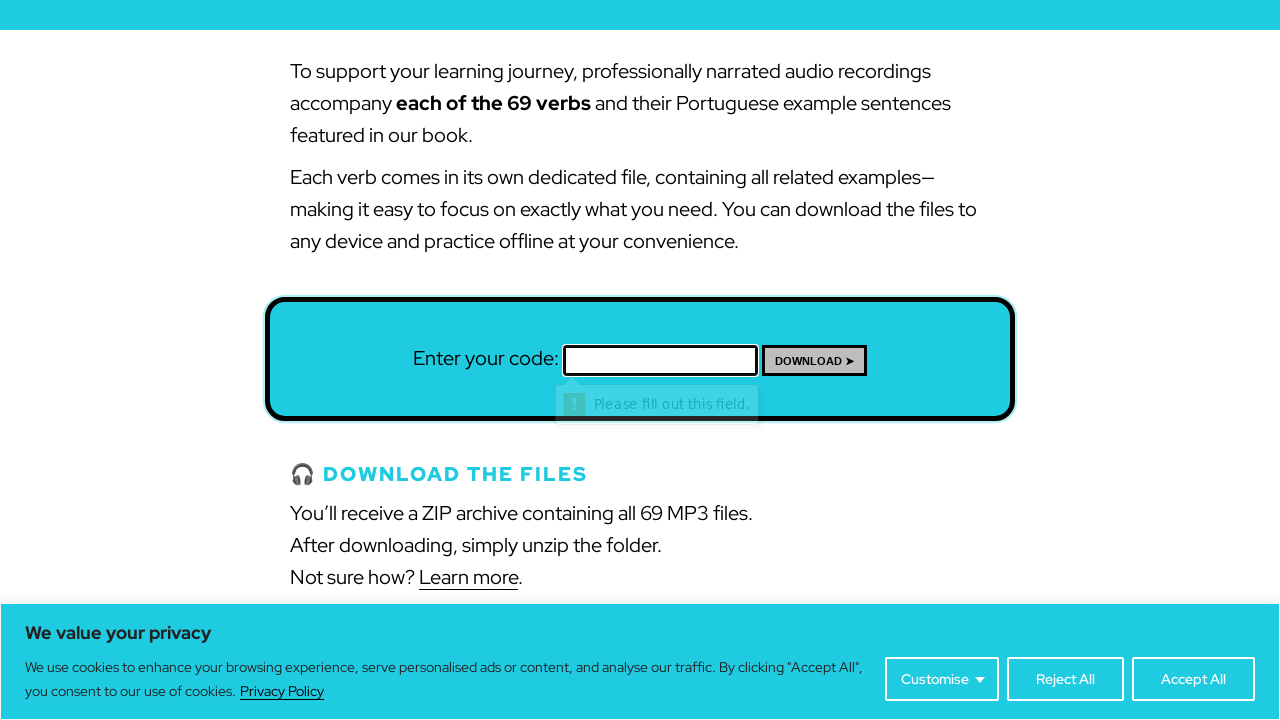

Verified audio code input has required attribute
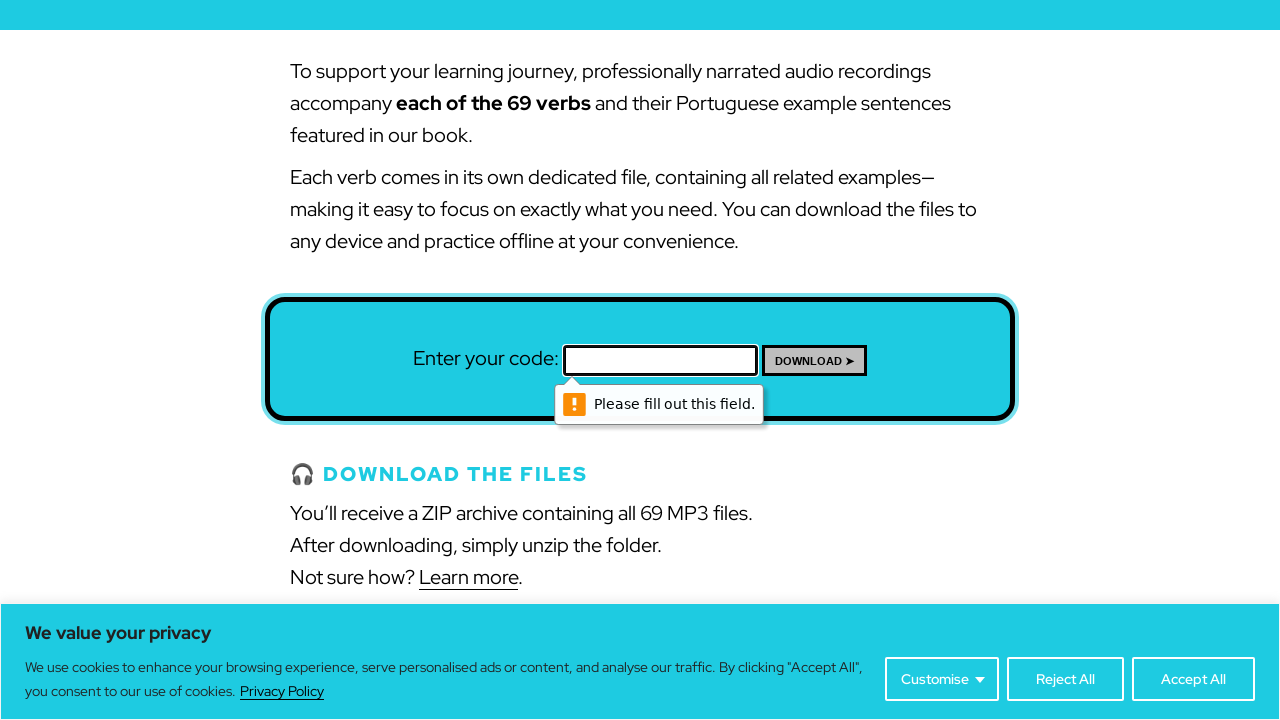

Verified download link is not visible due to required field validation
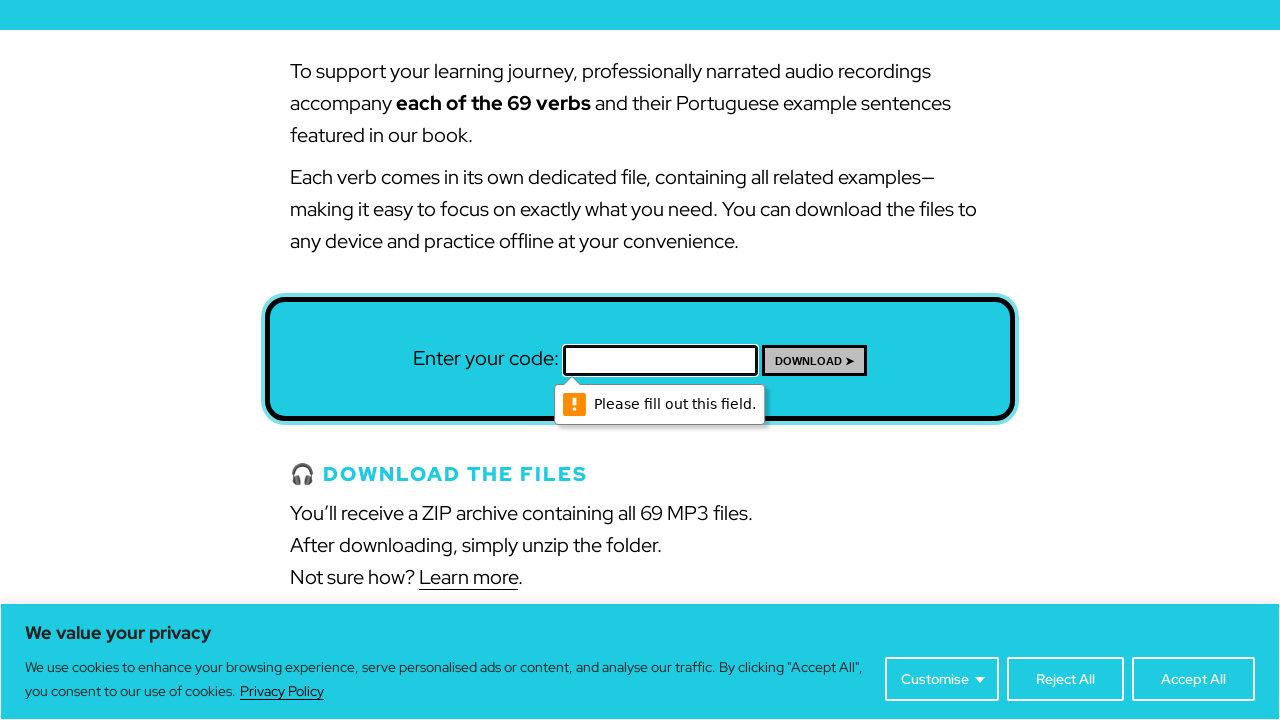

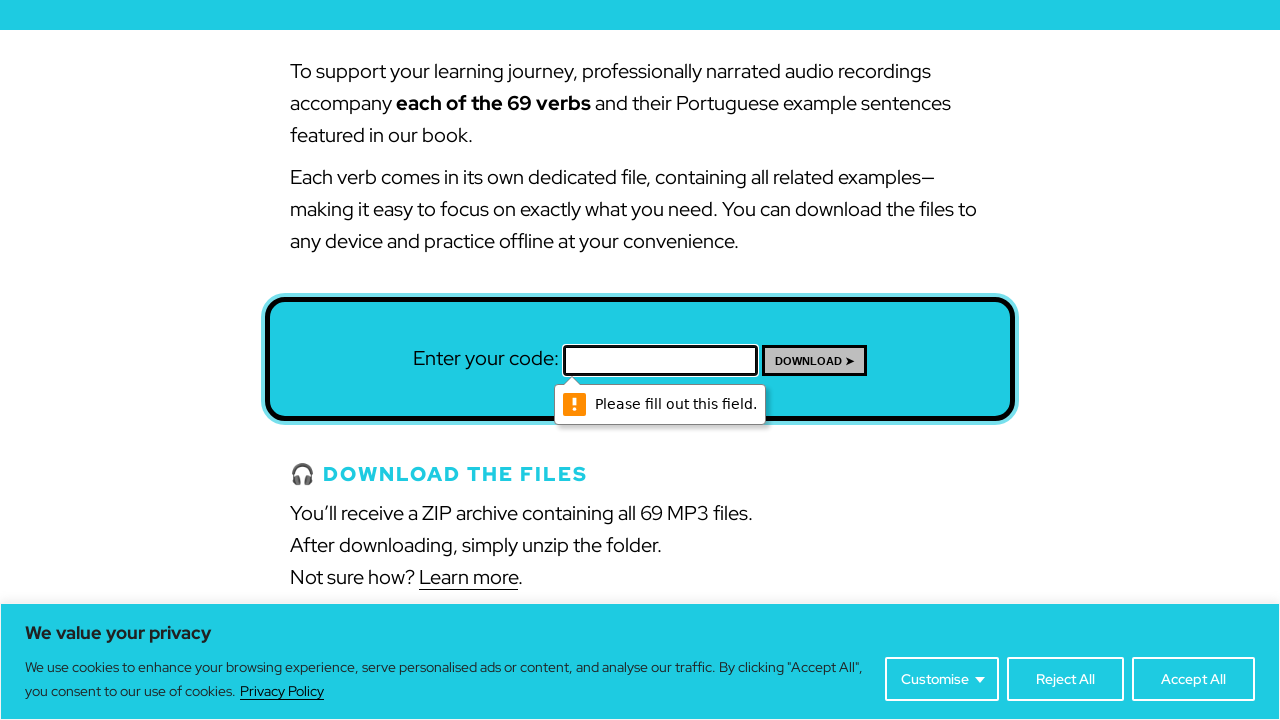